Tests that the copyright hyperlink in footer navigates to Parasoft main website

Starting URL: https://parabank.parasoft.com/parabank/sitemap.htm

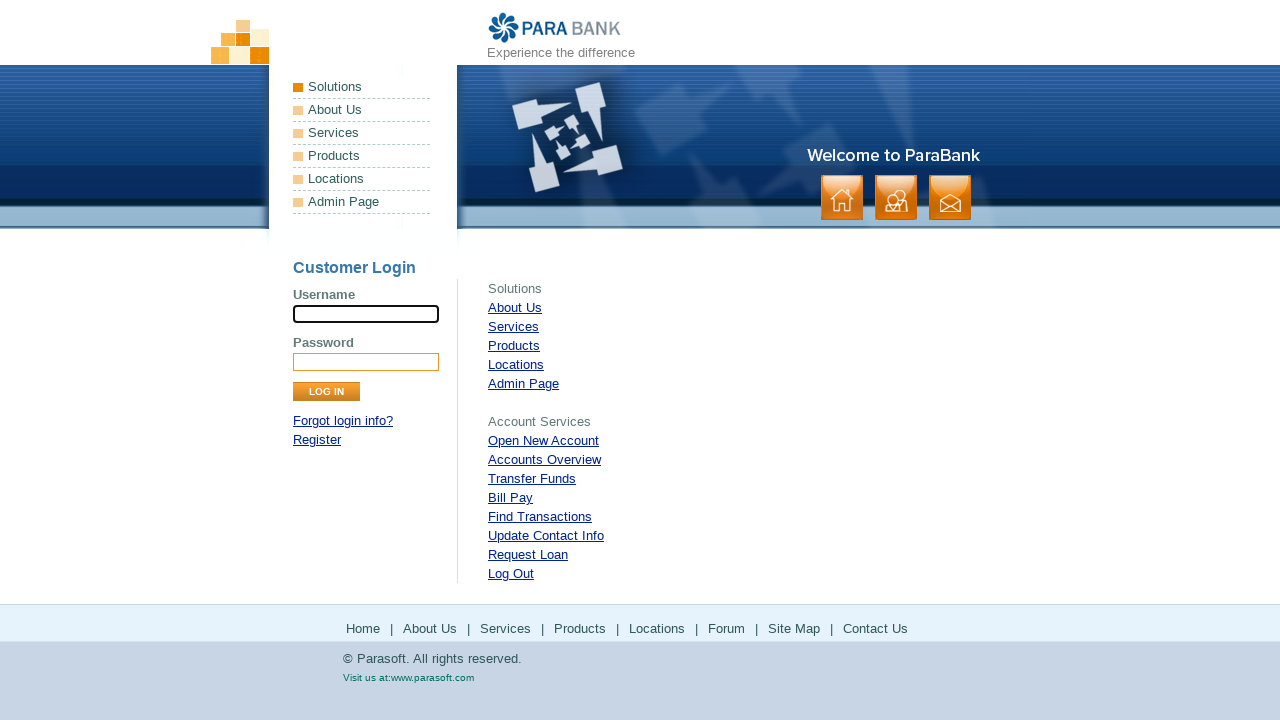

Located copyright hyperlink in footer
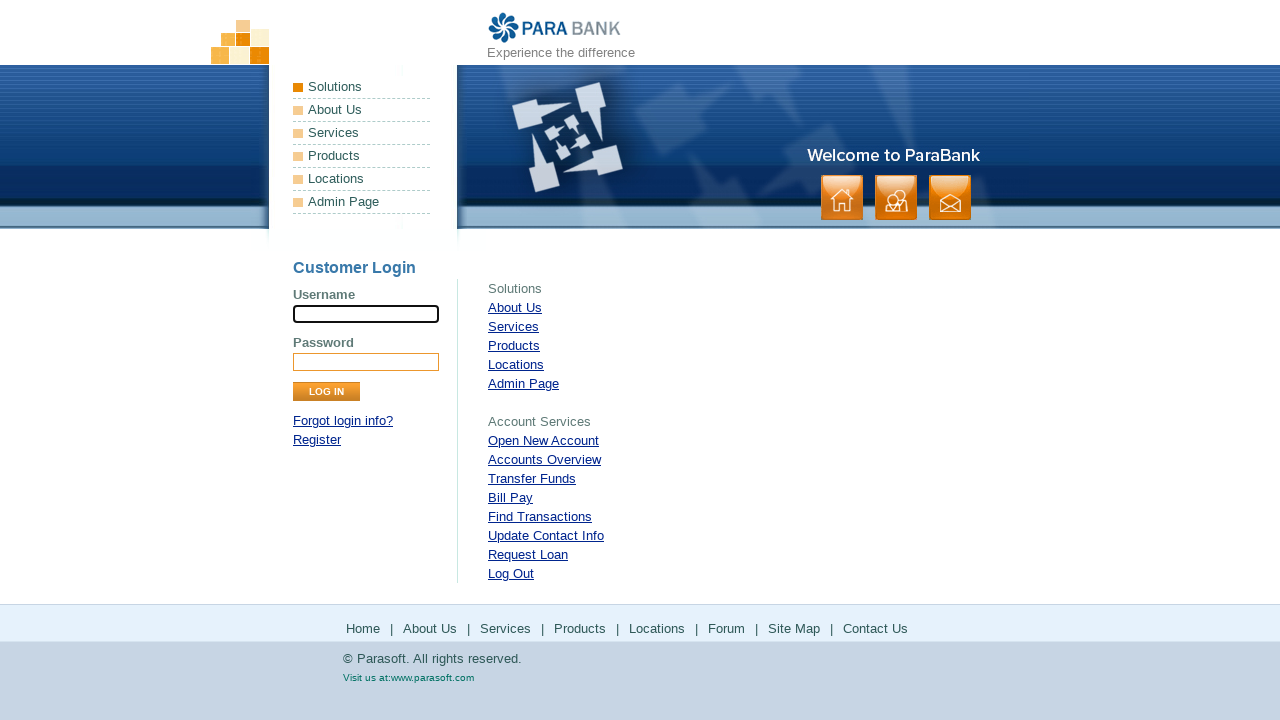

Retrieved href attribute from copyright link
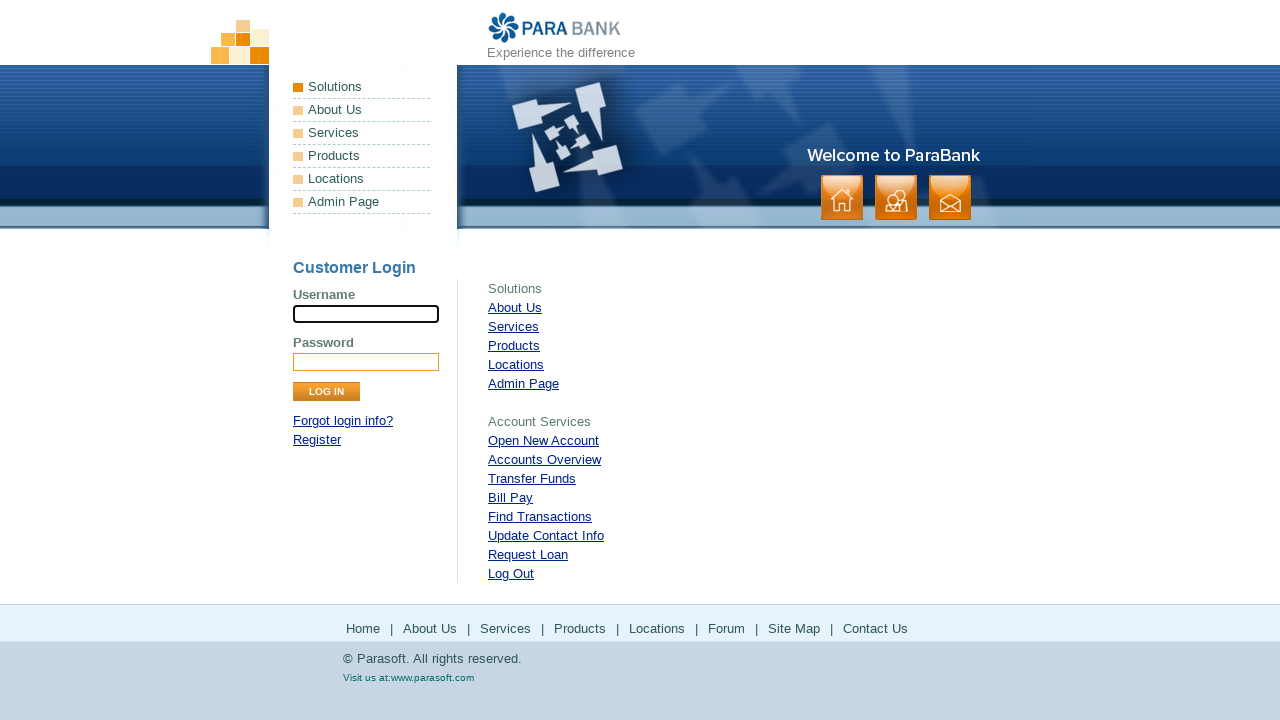

Navigated to copyright hyperlink URL
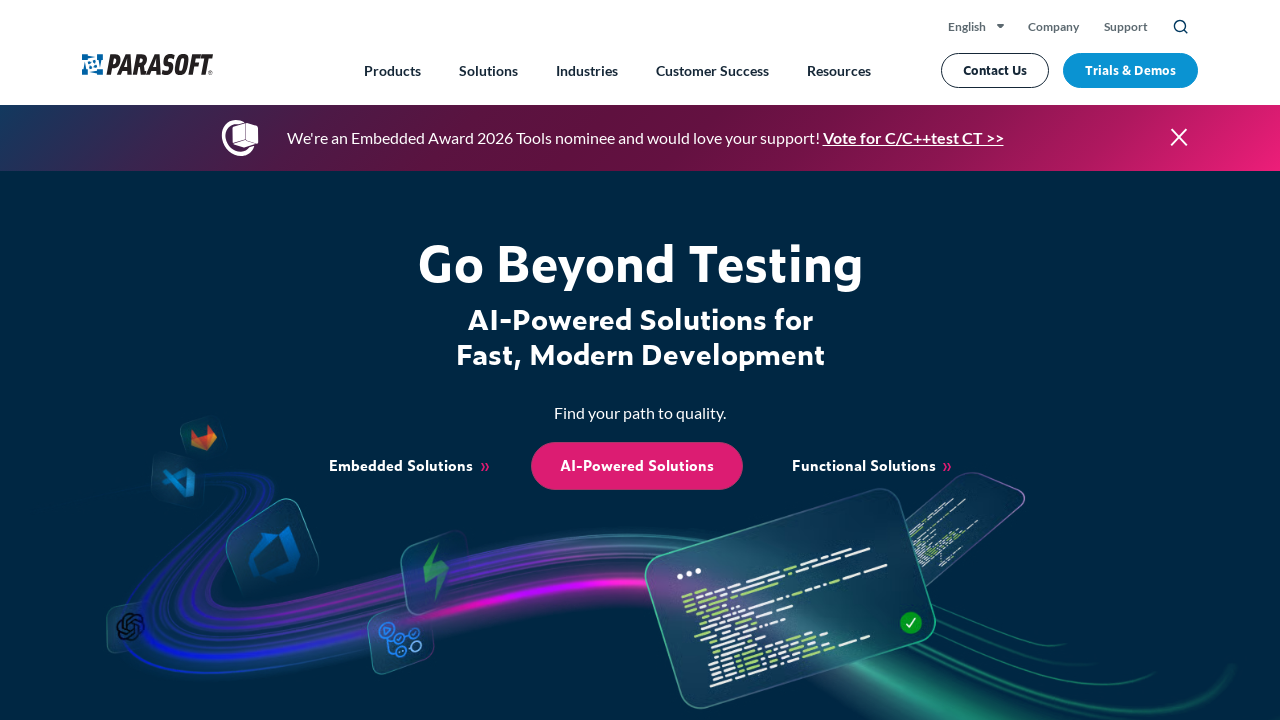

Verified successful navigation to https://www.parasoft.com/
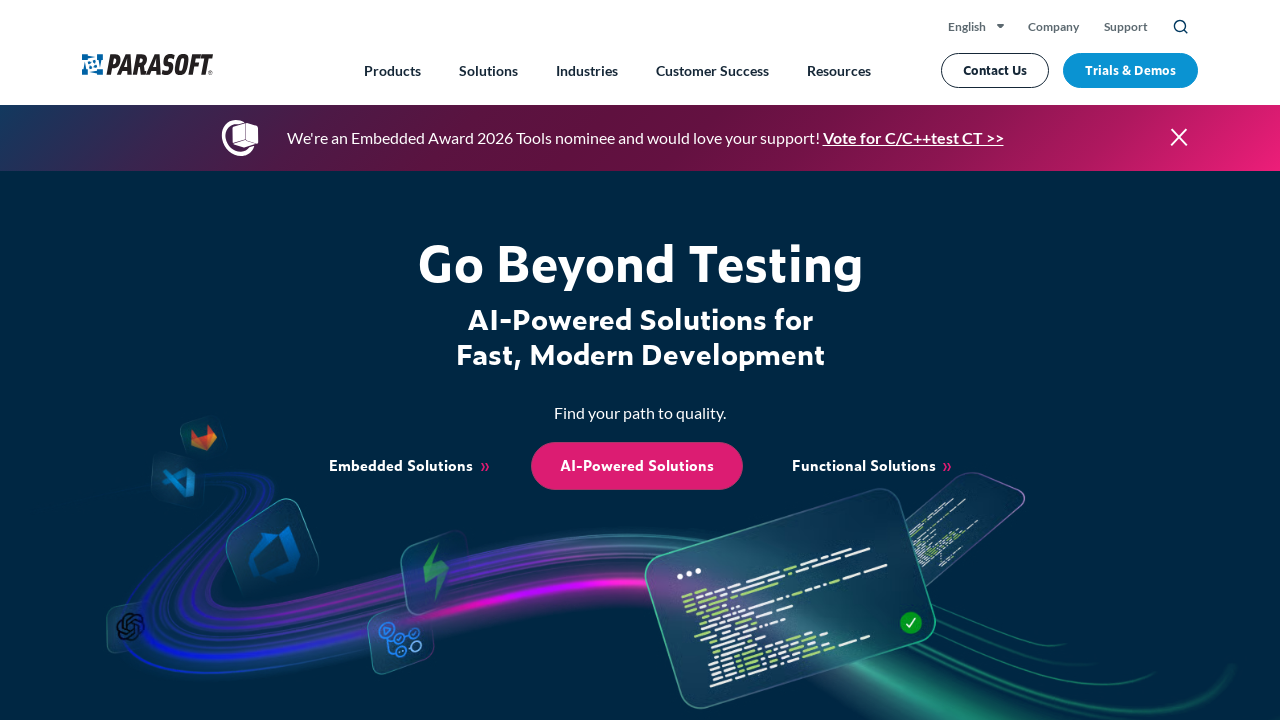

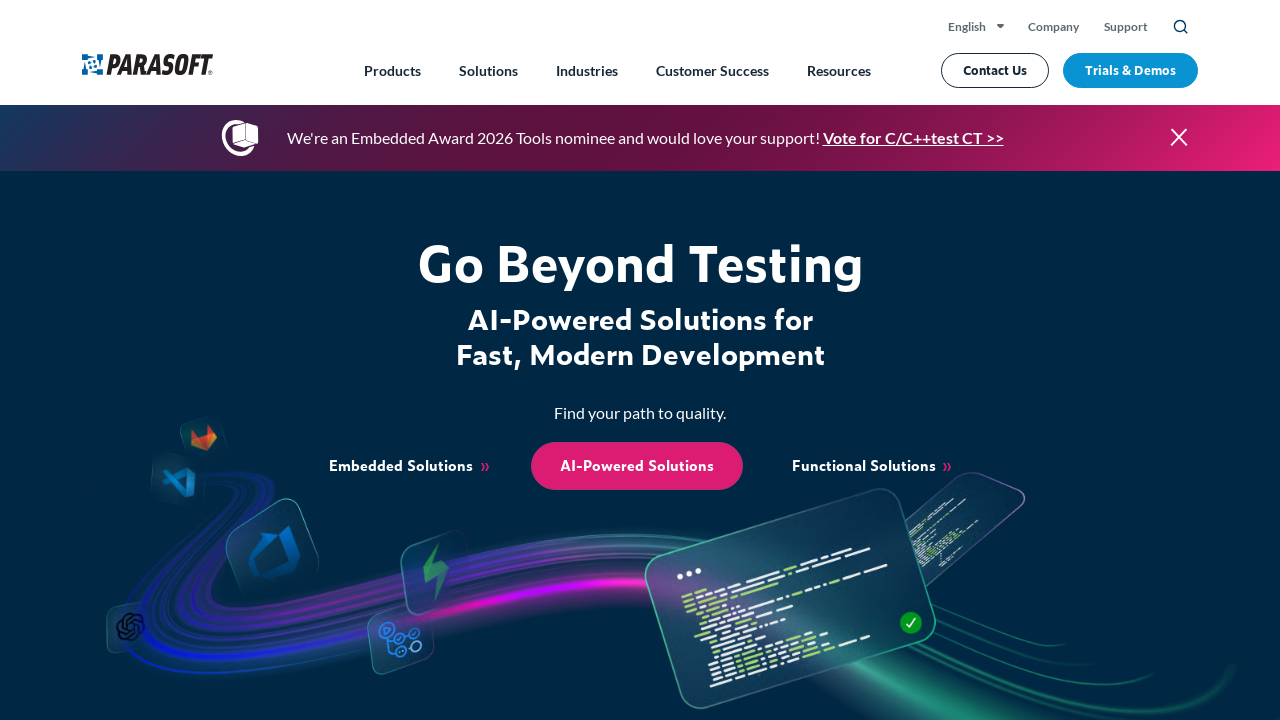